Tests iframe handling by switching to an iframe, clicking a button inside it, then switching back to the main page and clicking a link

Starting URL: https://www.w3schools.com/js/tryit.asp?filename=tryjs_myfirst

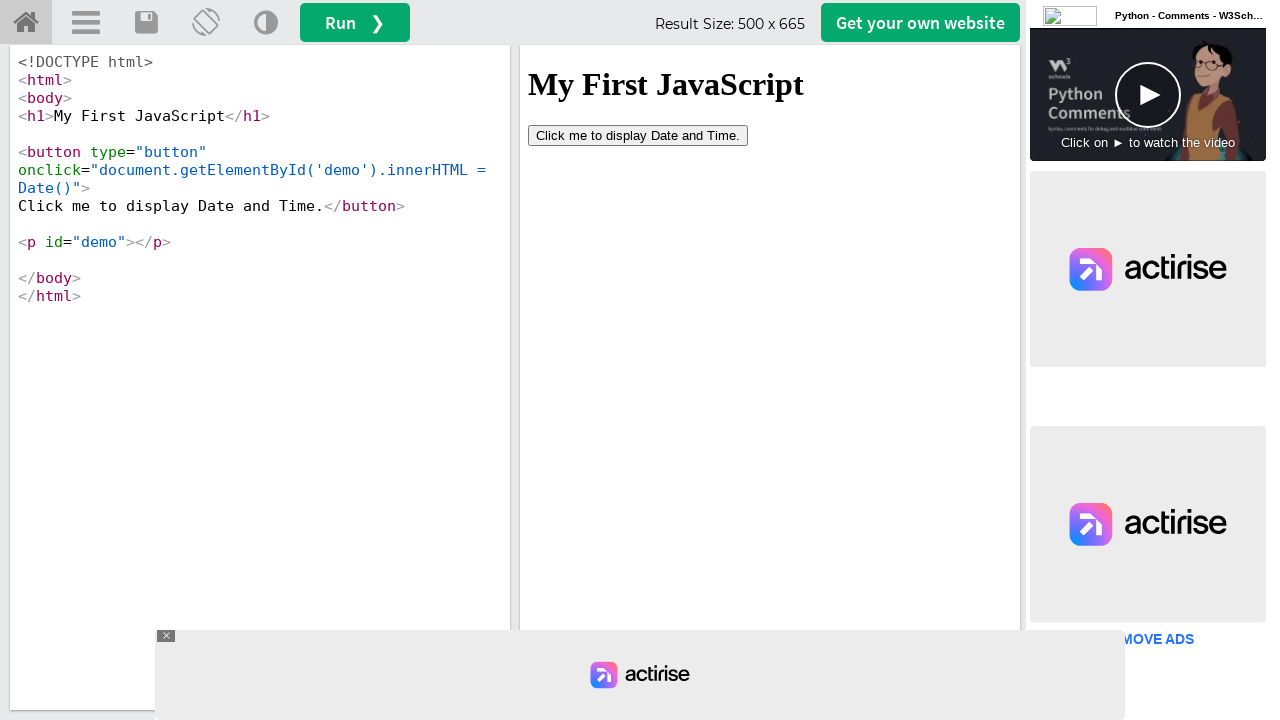

Located iframe with id 'iframeResult'
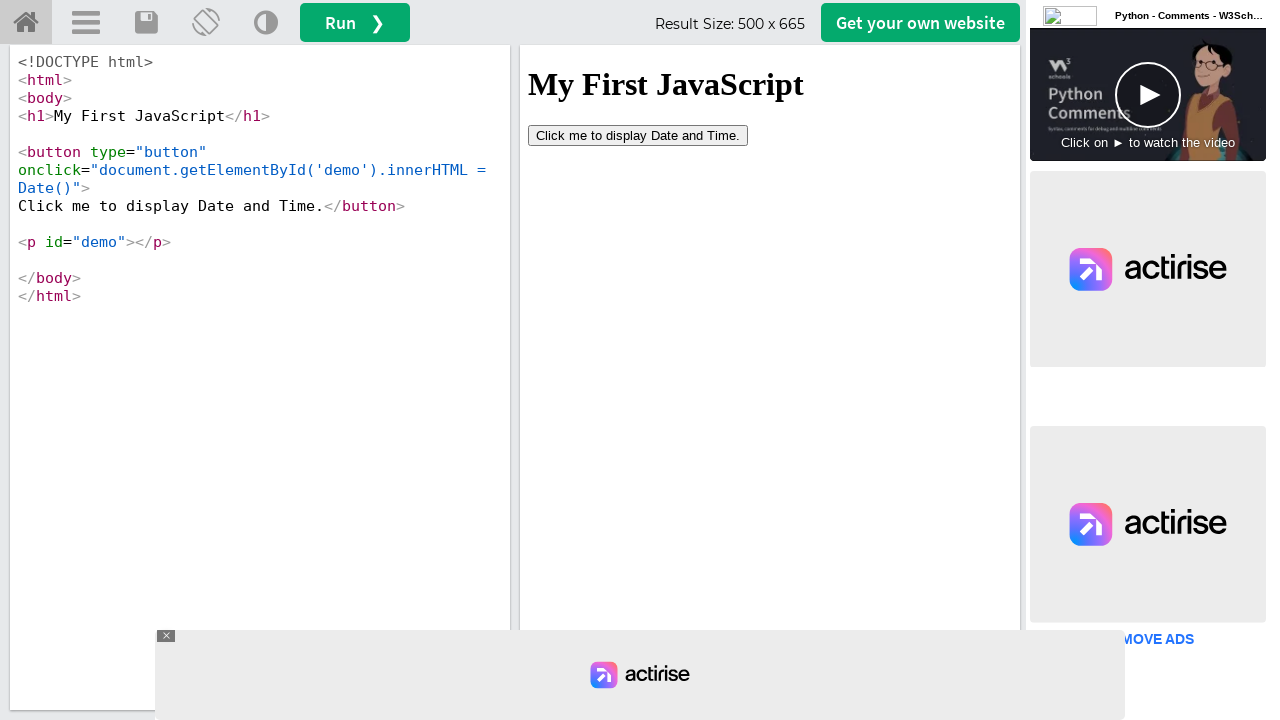

Clicked button inside iframe at (638, 135) on #iframeResult >> internal:control=enter-frame >> button[type='button']
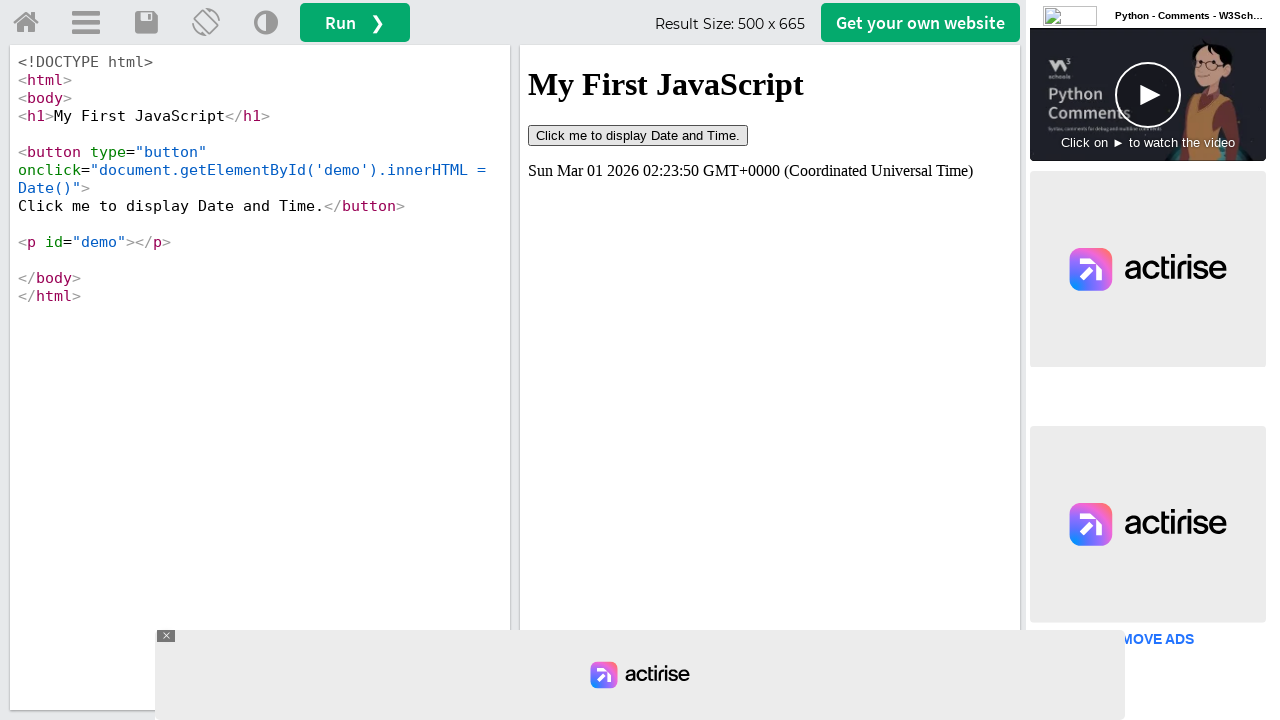

Waited 2 seconds for action to complete
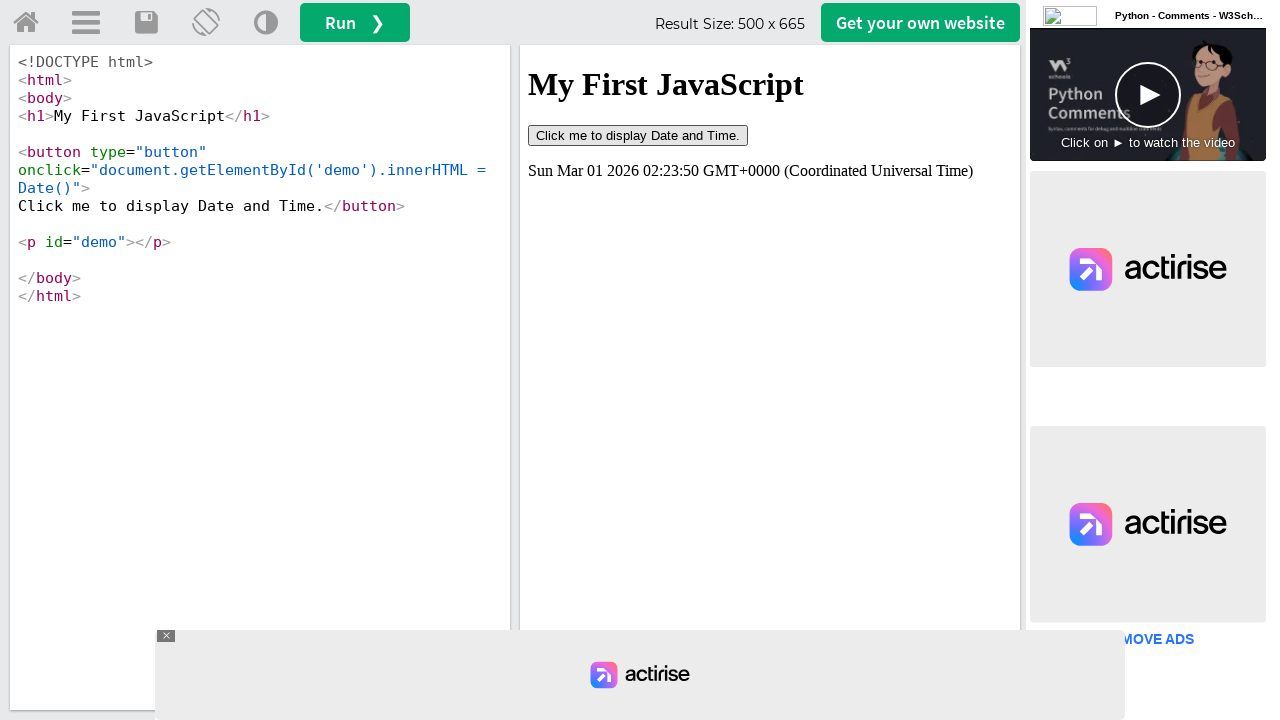

Clicked link on main page outside iframe at (26, 23) on a[target='_blank'] >> nth=0
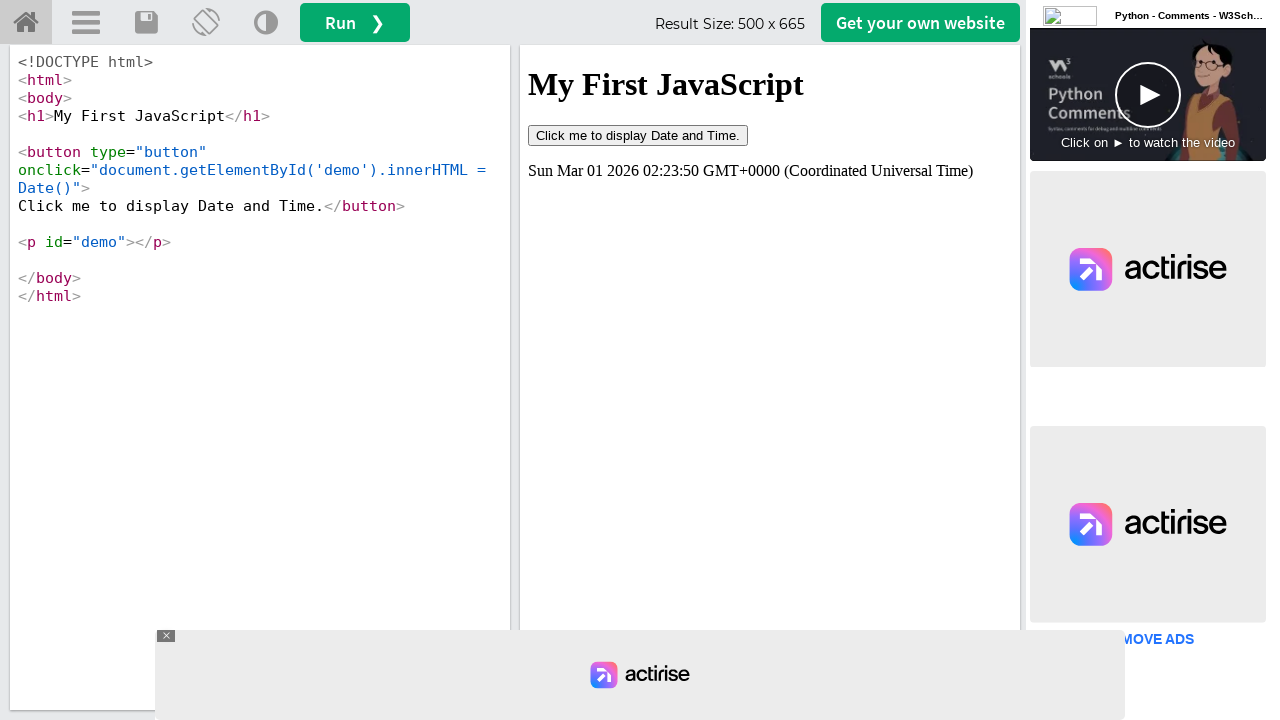

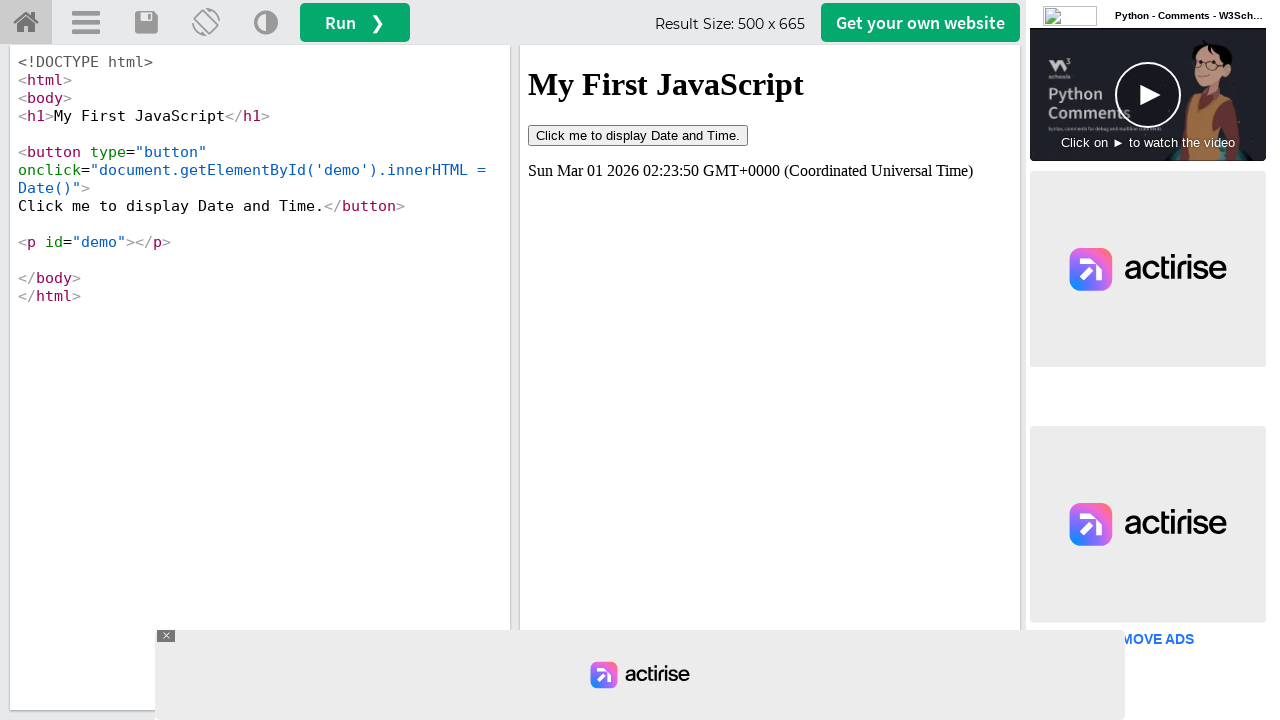